Navigates to a test page and clicks the JavaScript exception button to trigger a JS exception

Starting URL: https://www.selenium.dev/selenium/web/bidi/logEntryAdded.html

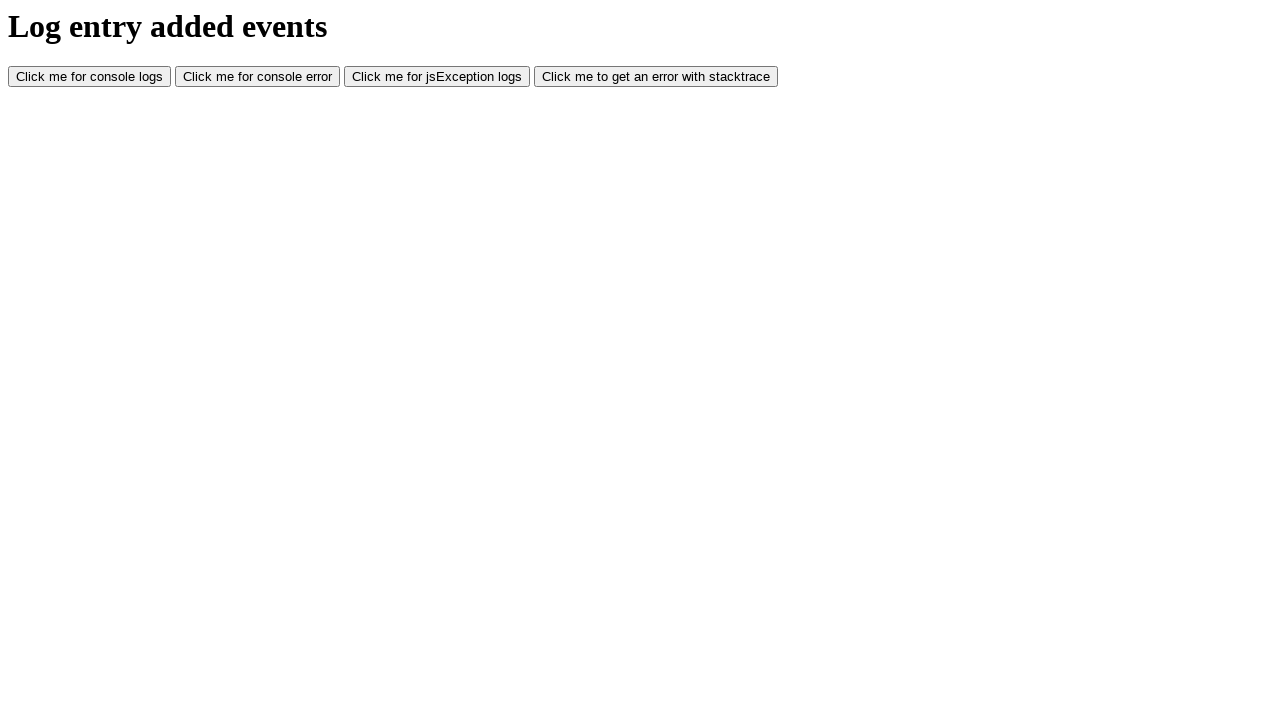

Navigated to test page with JavaScript error logging
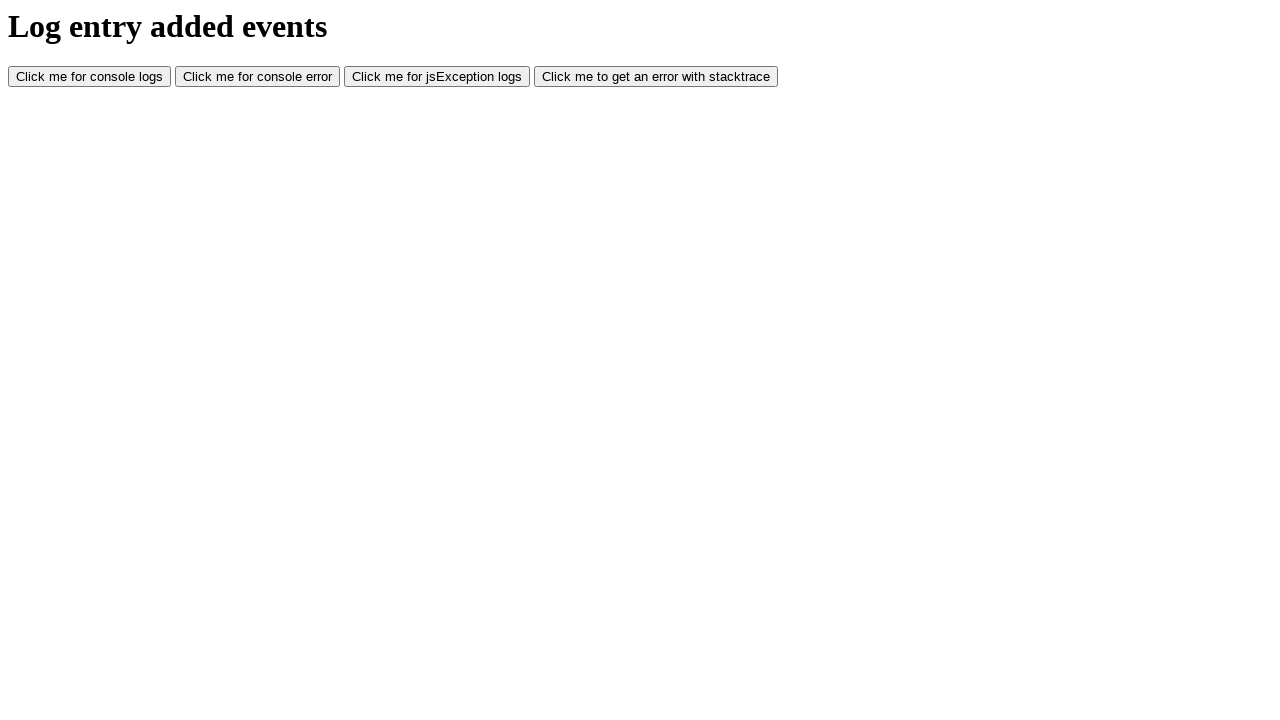

Clicked JavaScript exception button to trigger JS error at (437, 77) on #jsException
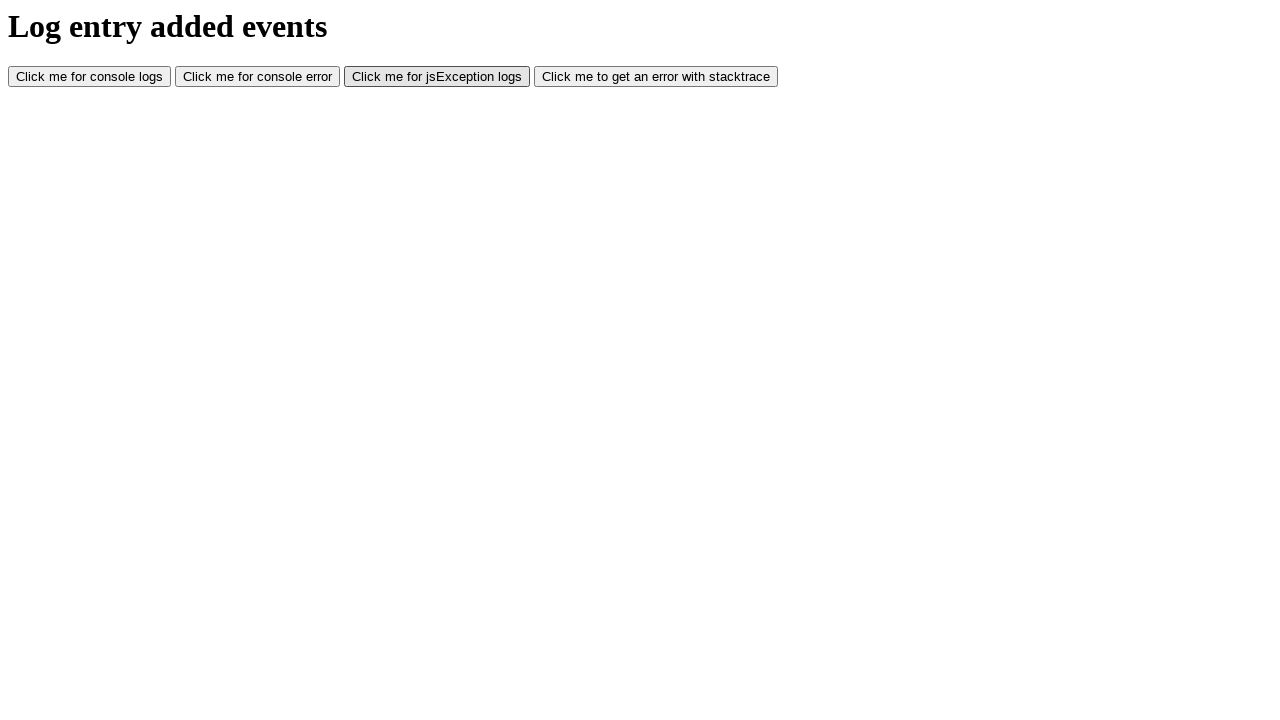

Waited for JavaScript exception to be processed
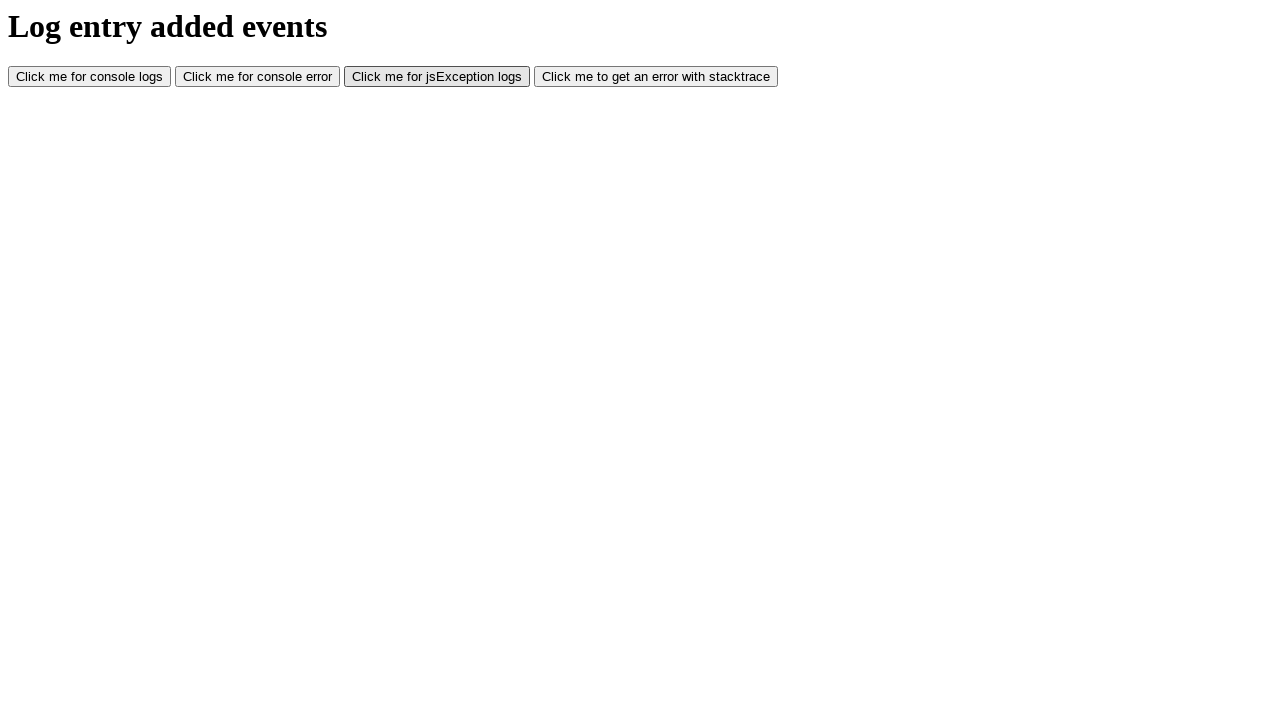

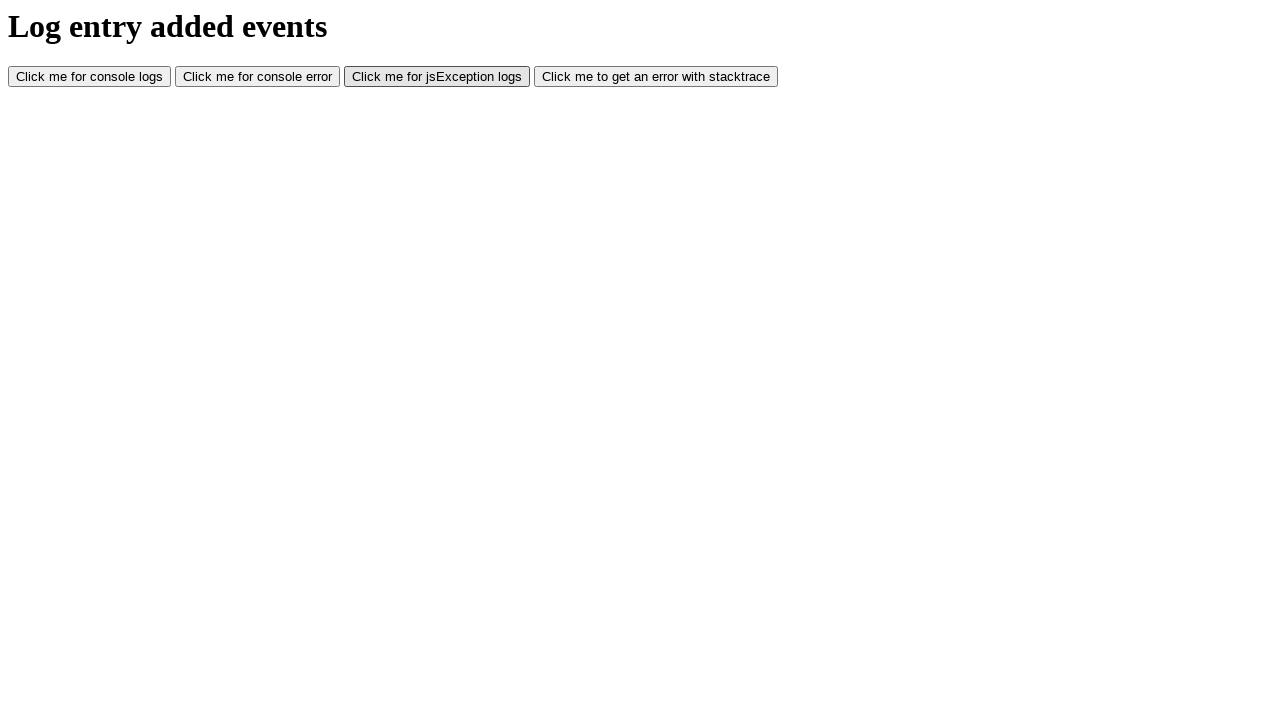